Tests browser window handling by opening multiple windows, switching between them, and closing child windows

Starting URL: https://demoqa.com/browser-windows

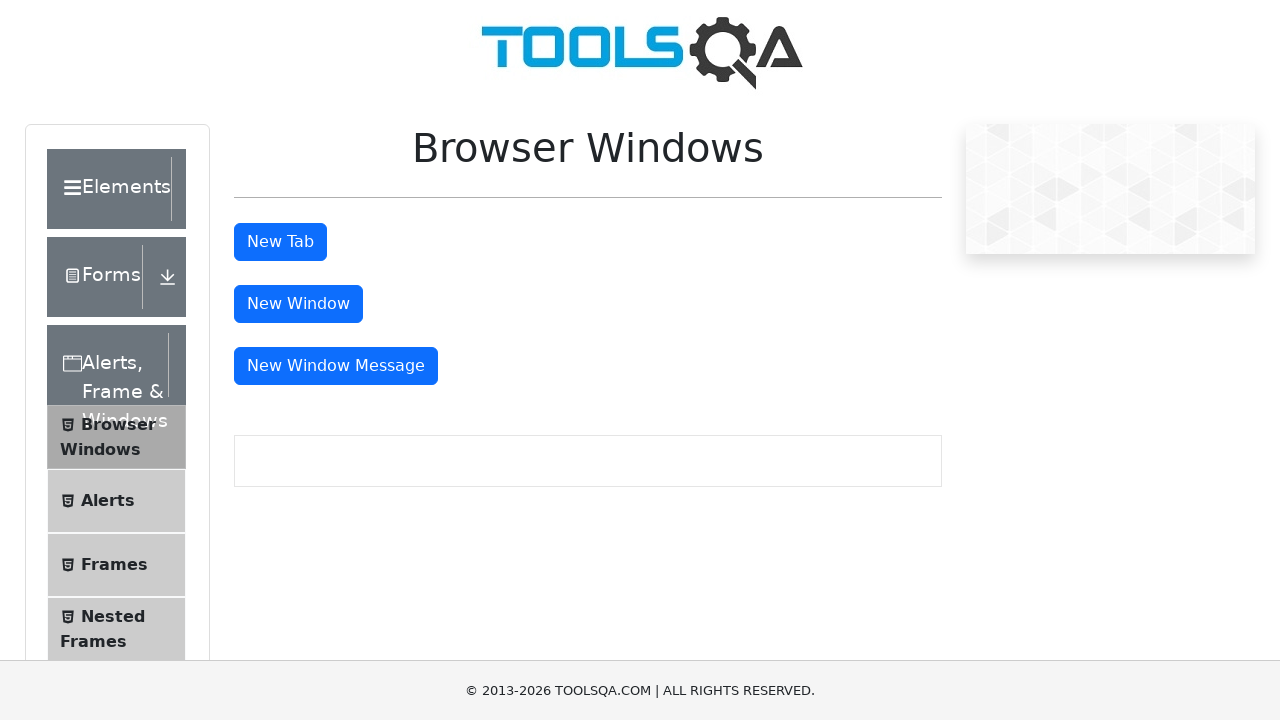

Clicked button to open new window at (298, 304) on #windowButton
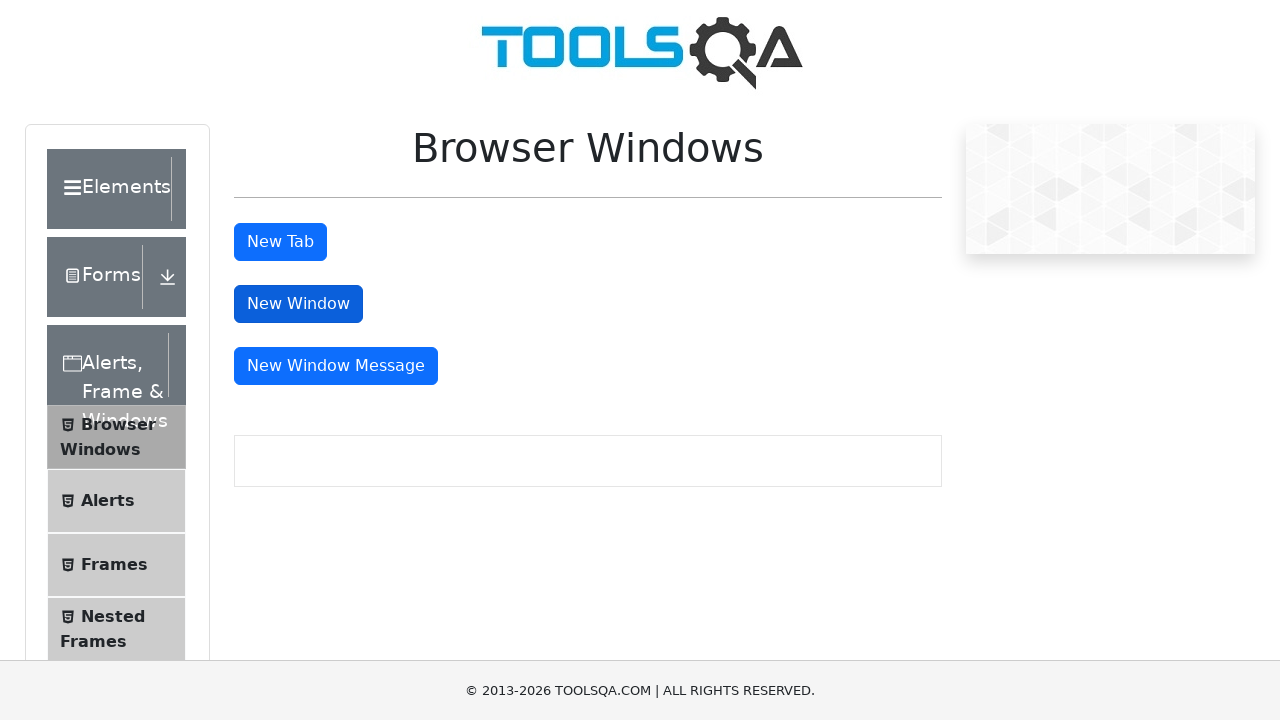

Clicked button to open message window at (336, 366) on xpath=//button[@id='messageWindowButton']
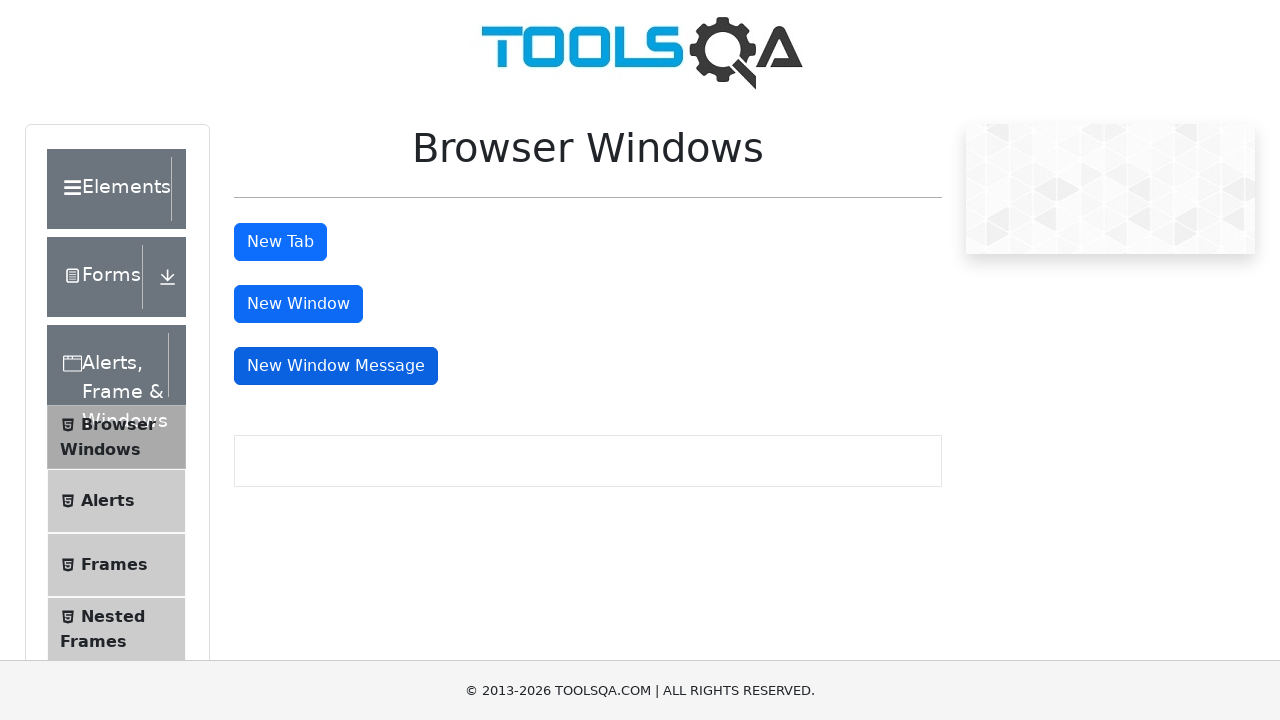

Retrieved all open window/page contexts
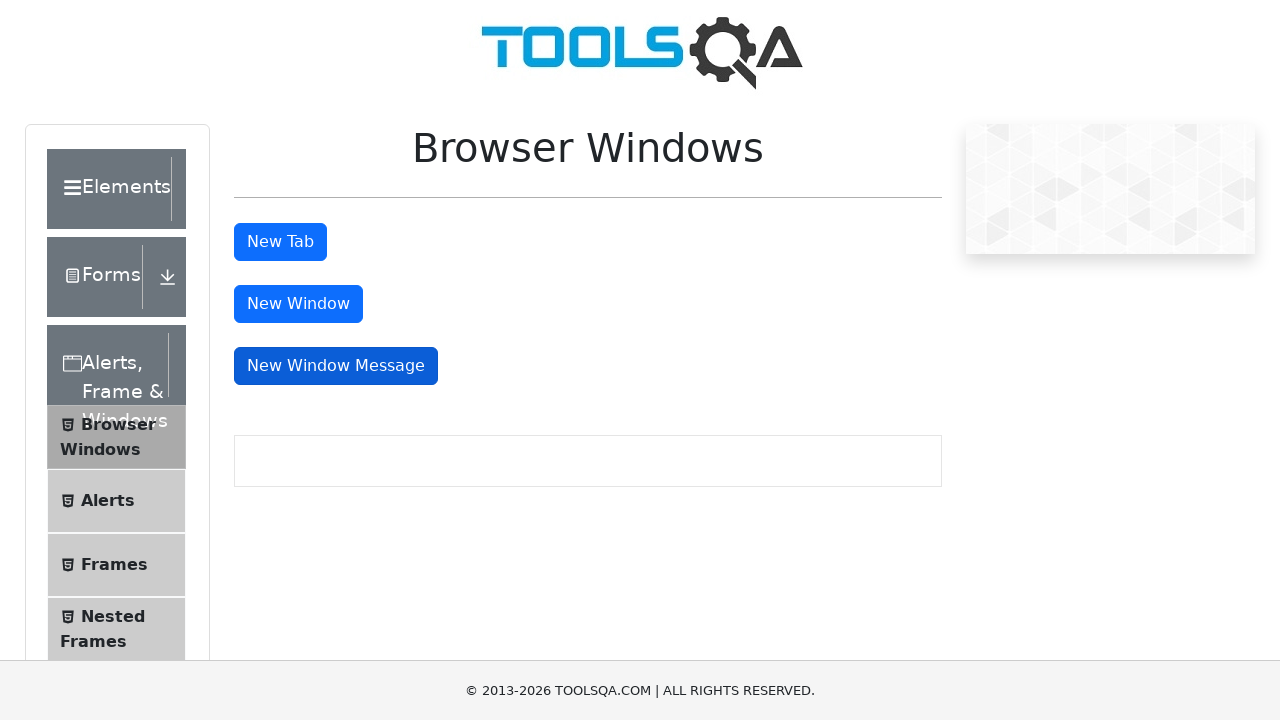

Closed child window 1
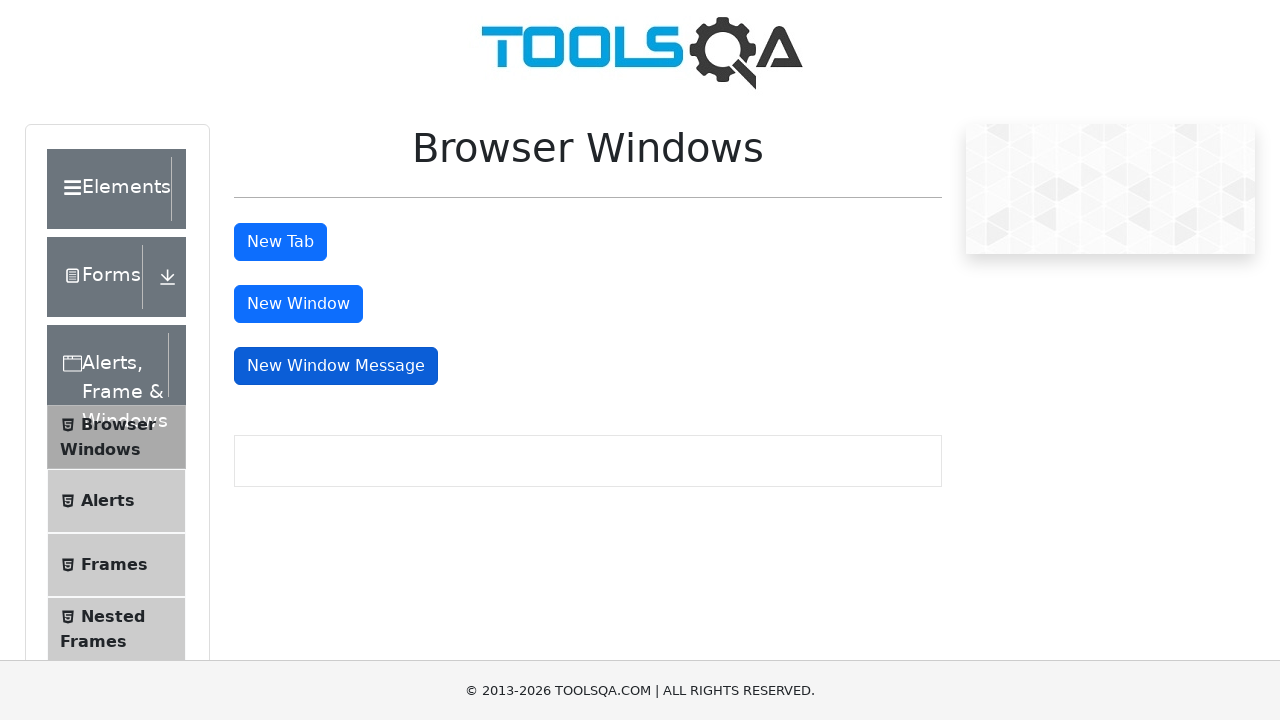

Closed child window 2
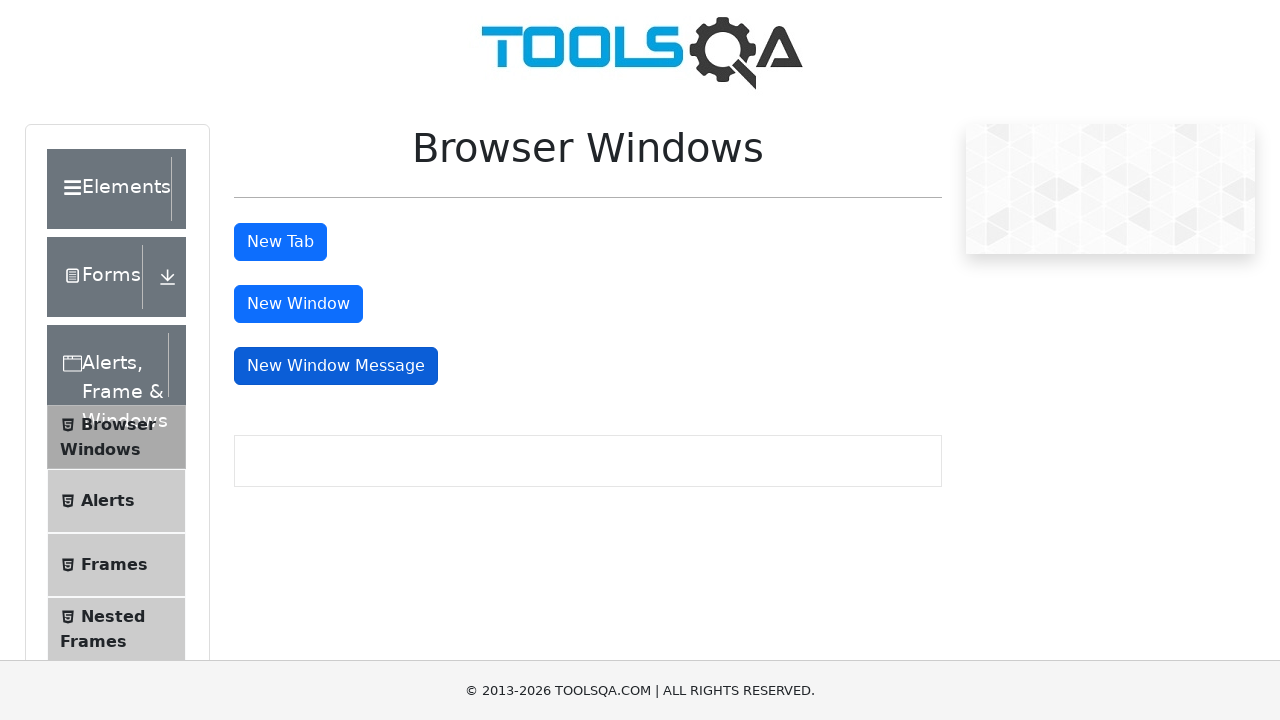

Main window remains open and active after closing child windows
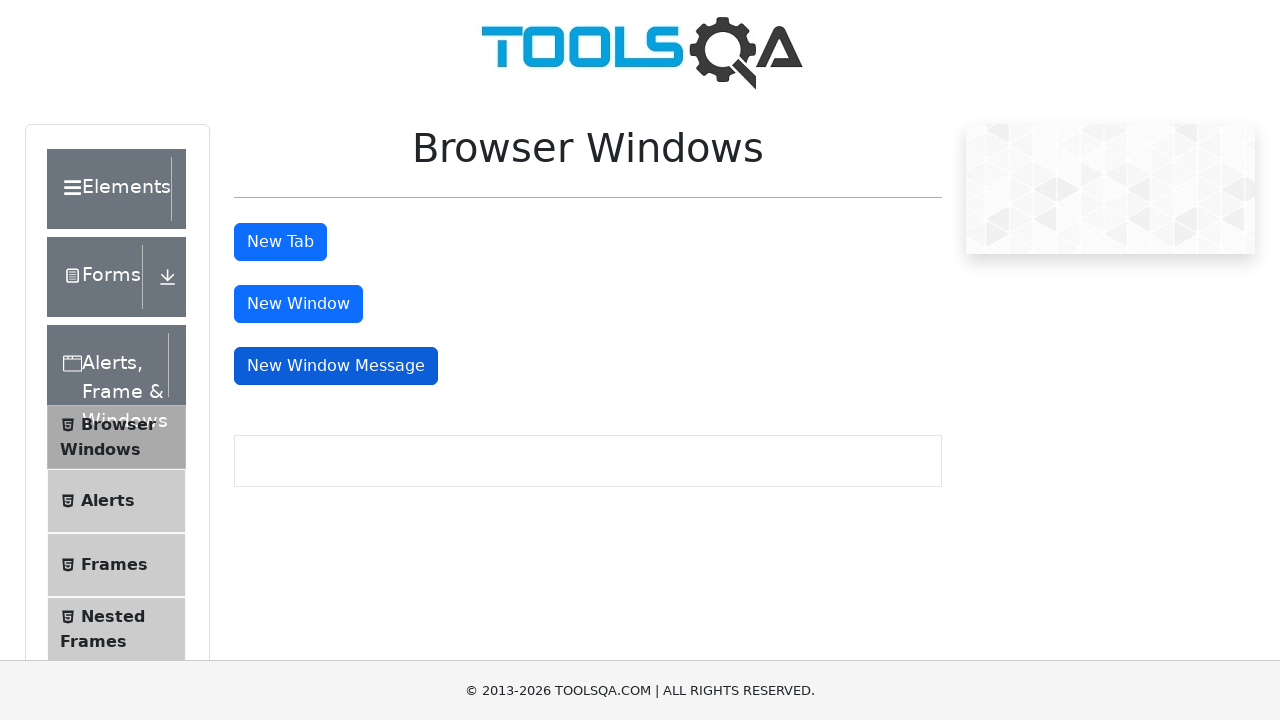

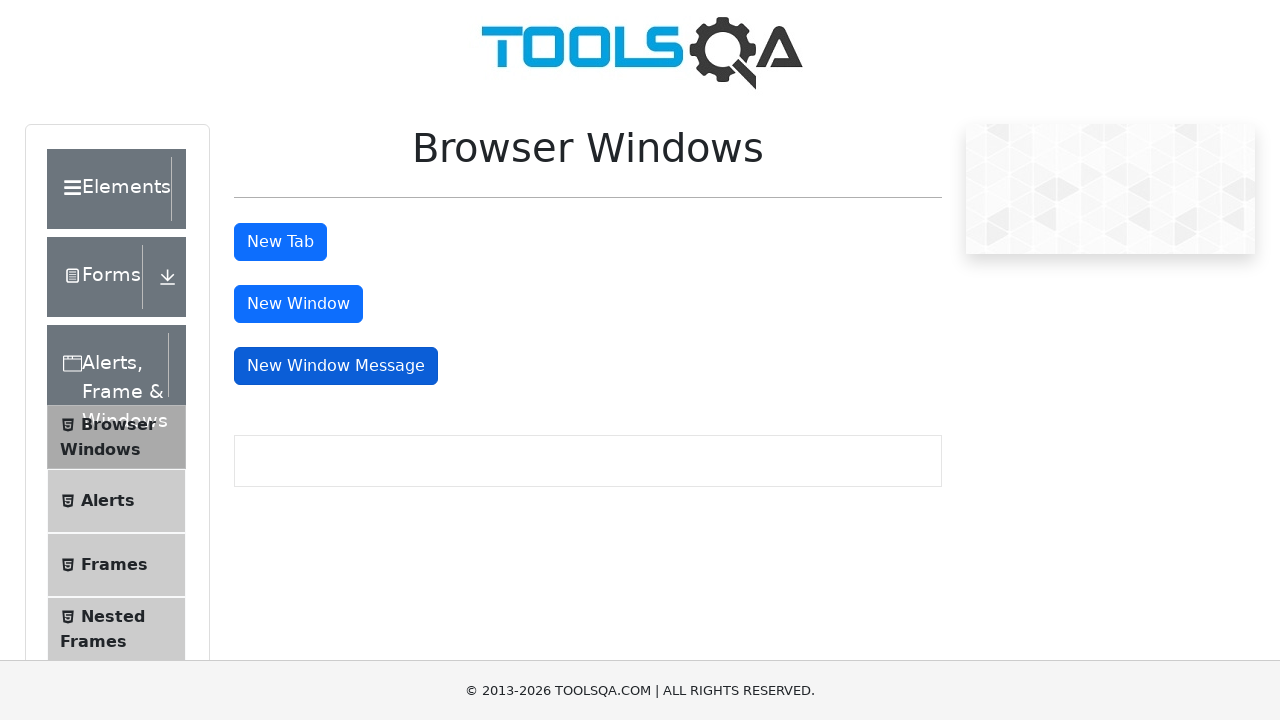